Tests dynamic controls by removing and re-adding a checkbox element using control buttons

Starting URL: https://the-internet.herokuapp.com

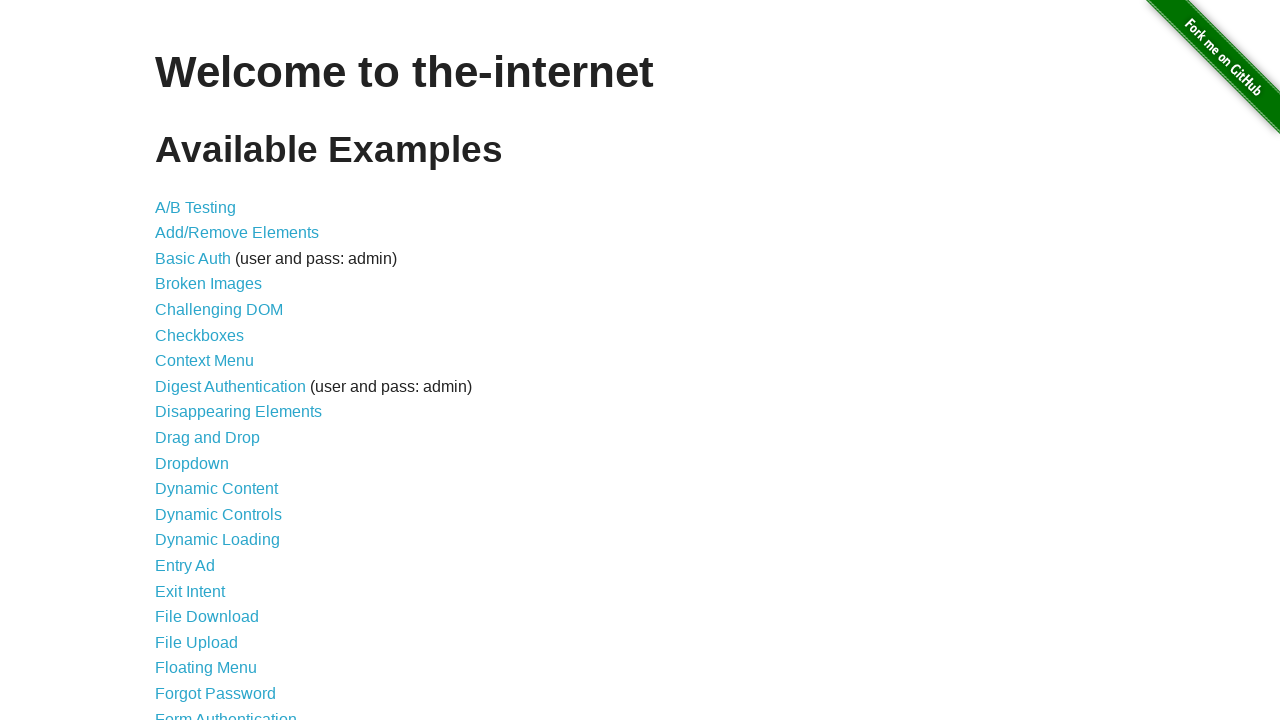

Clicked on Dynamic Controls link at (218, 514) on text=Dynamic Controls
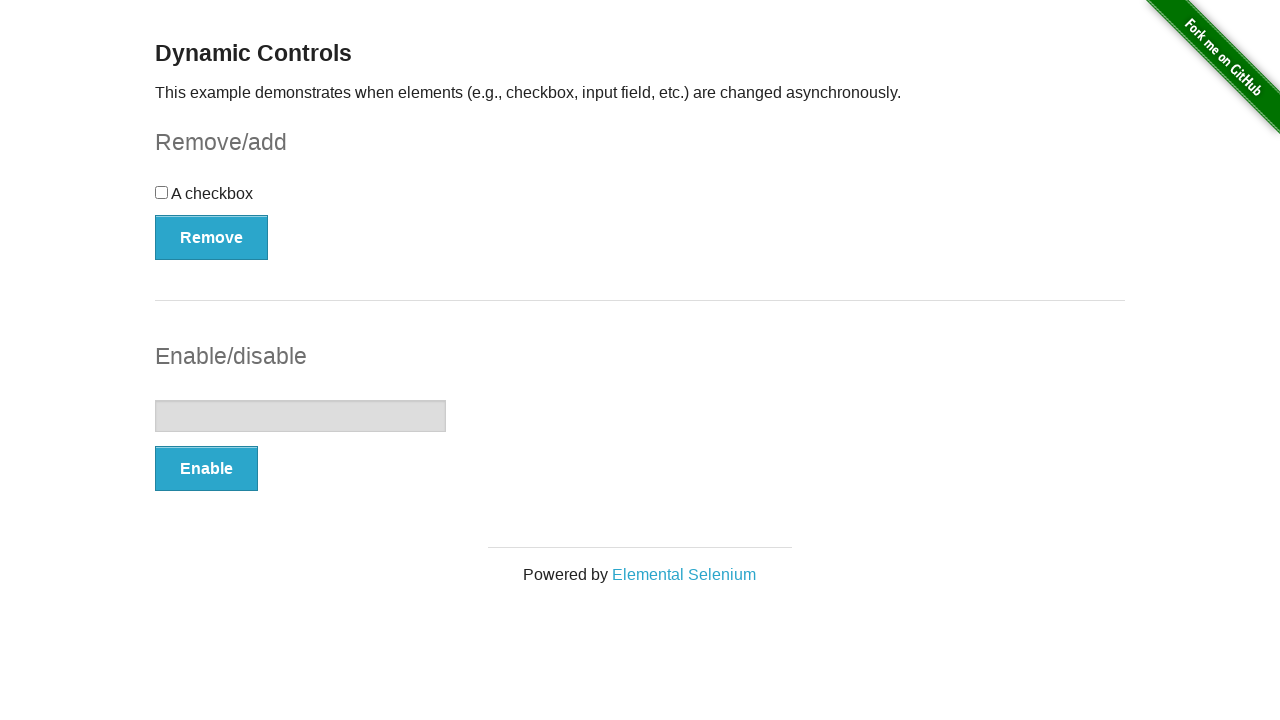

Control button (swapCheckbox) loaded
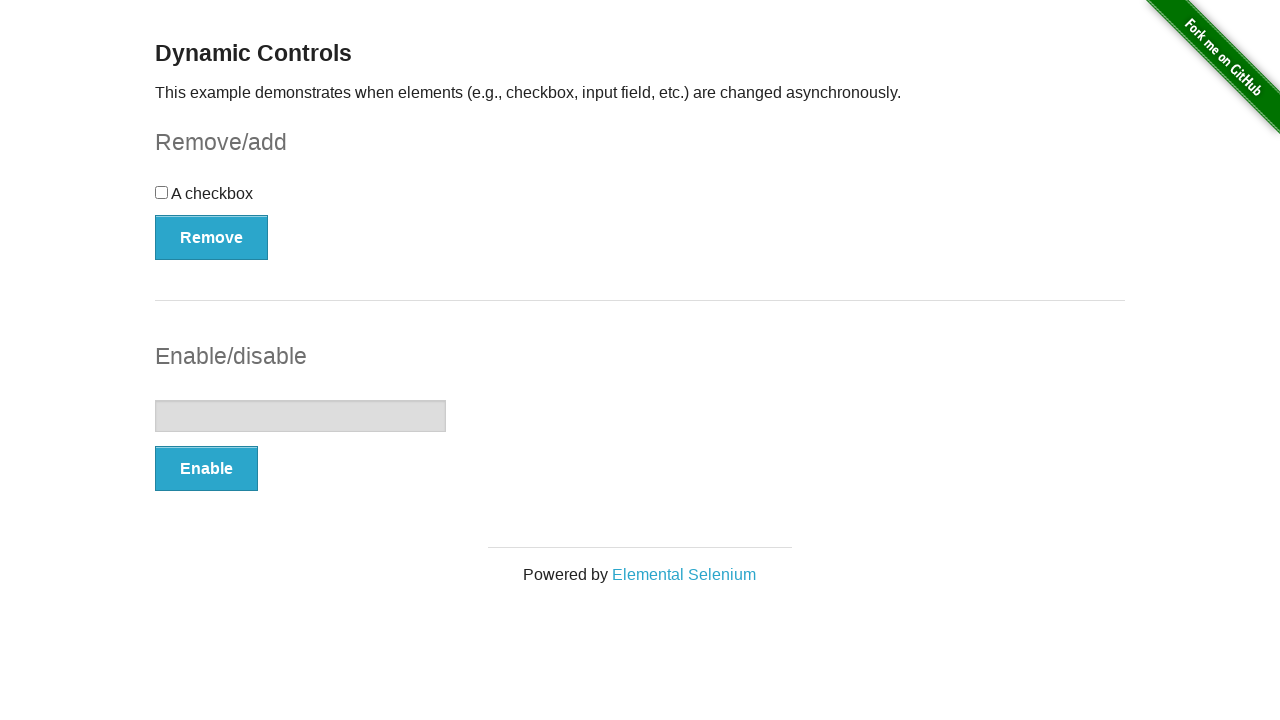

Clicked button to remove checkbox at (212, 237) on button[onclick='swapCheckbox()']
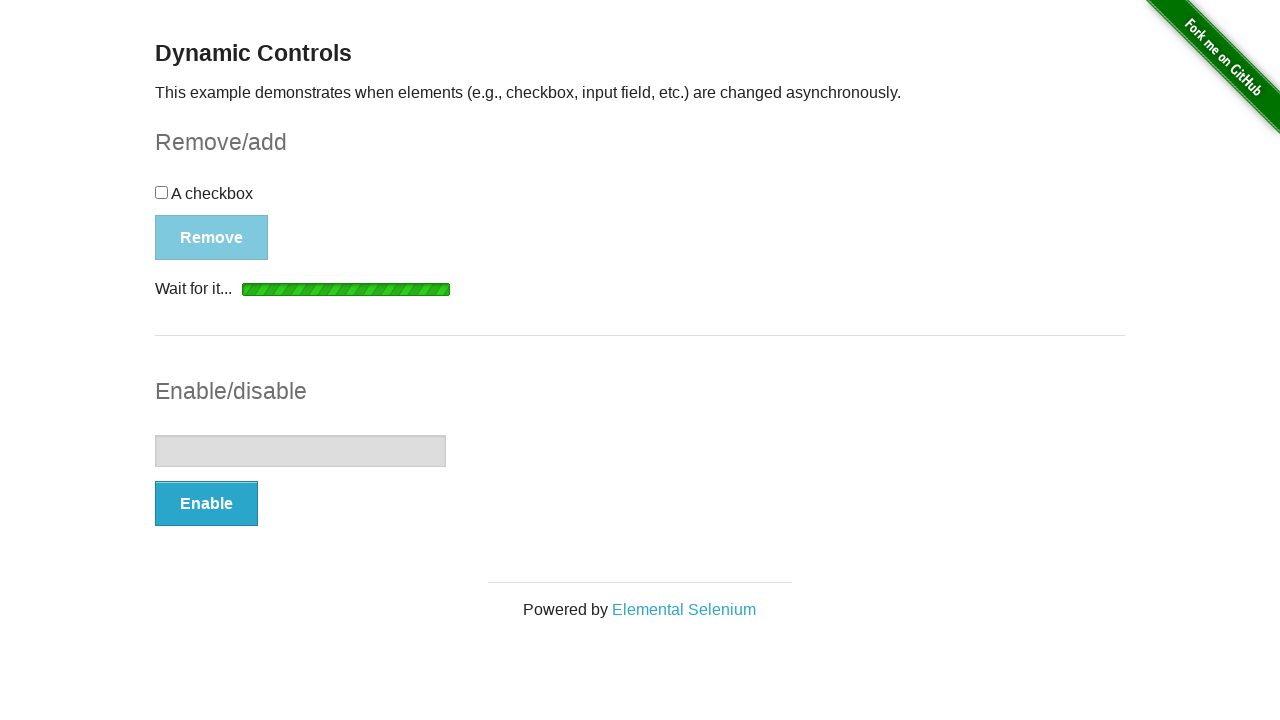

Checkbox element was removed and detached from DOM
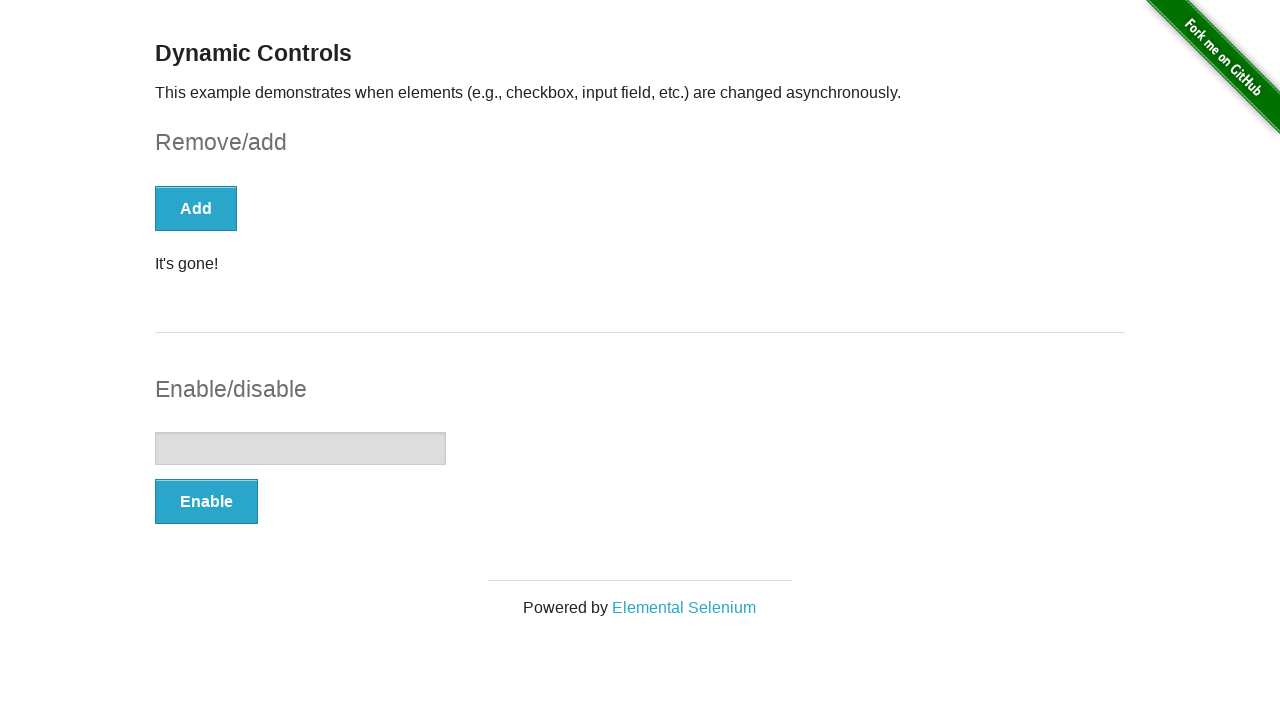

Clicked button to re-add checkbox at (196, 208) on button[onclick='swapCheckbox()']
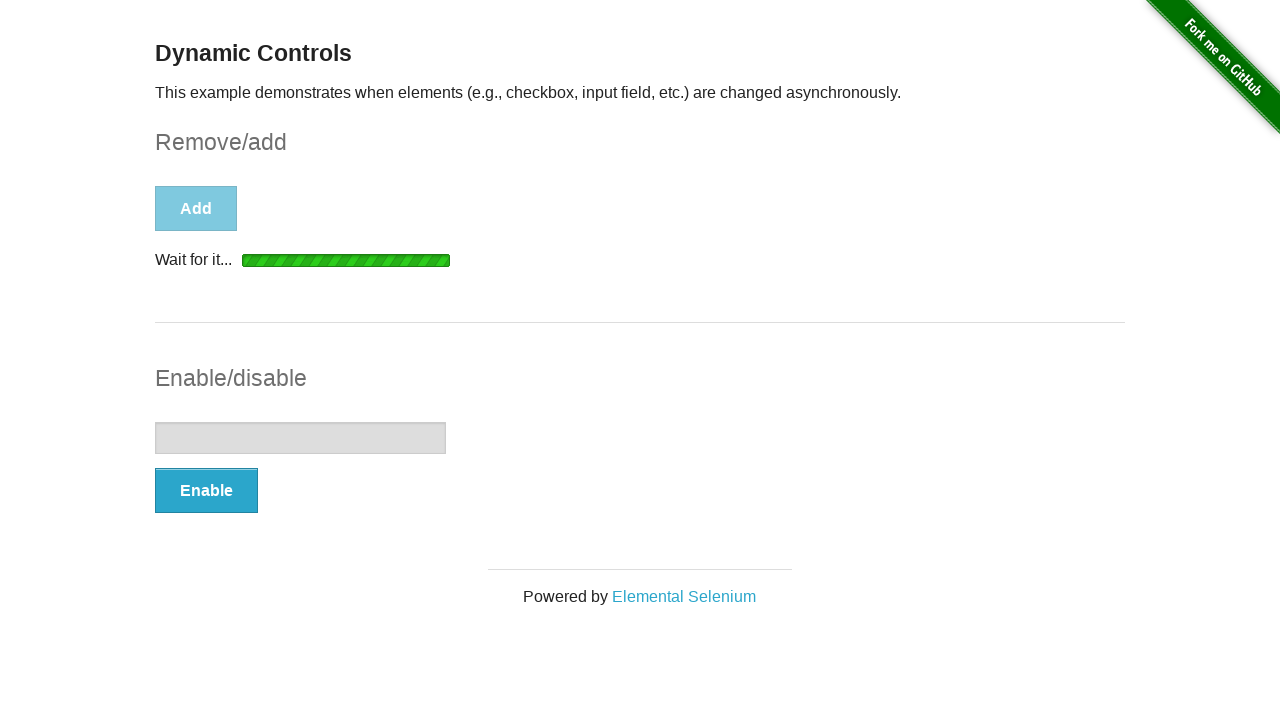

Checkbox element was re-added and is now visible
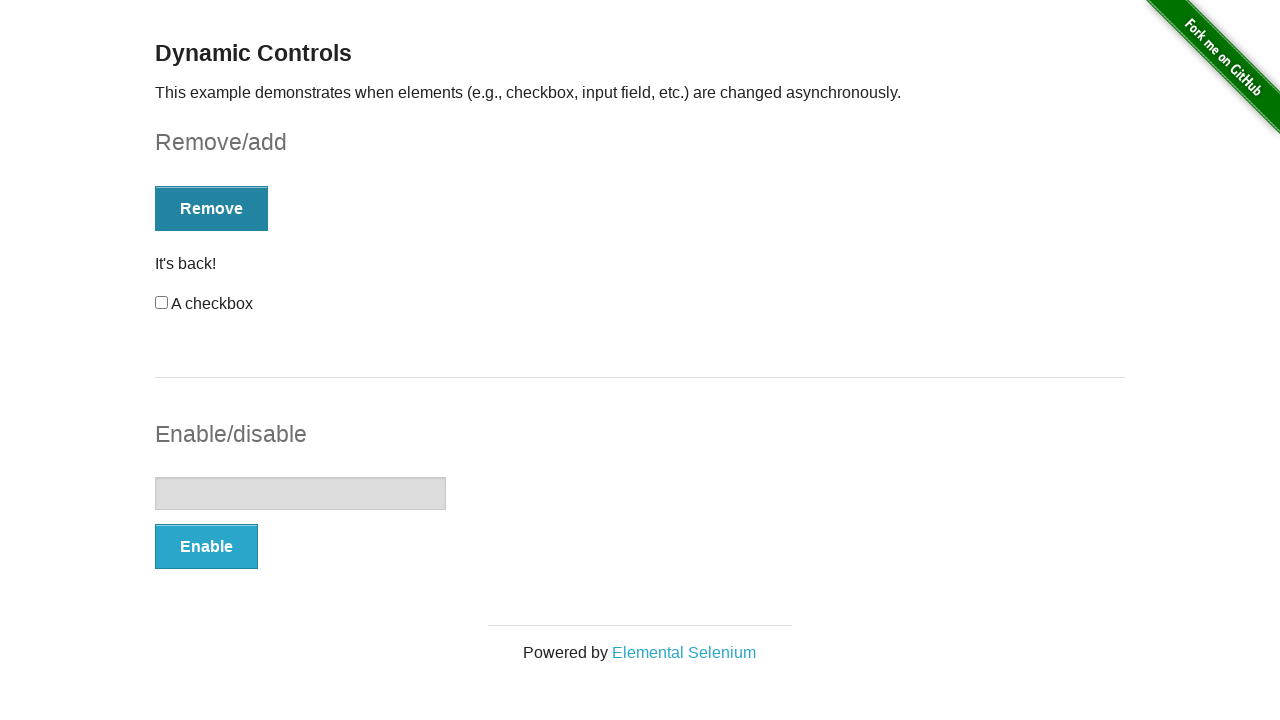

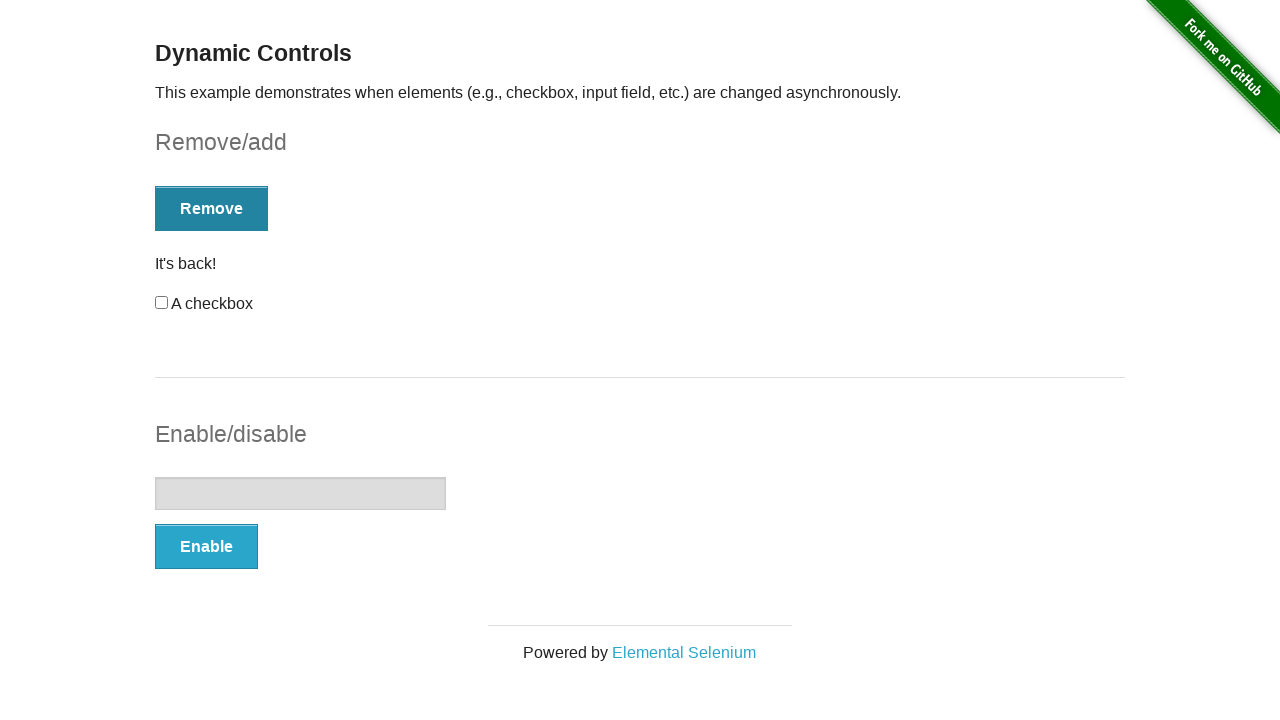